Tests that entering text in a textbox returns the correct value when retrieved

Starting URL: https://artoftesting.com/samplesiteforselenium

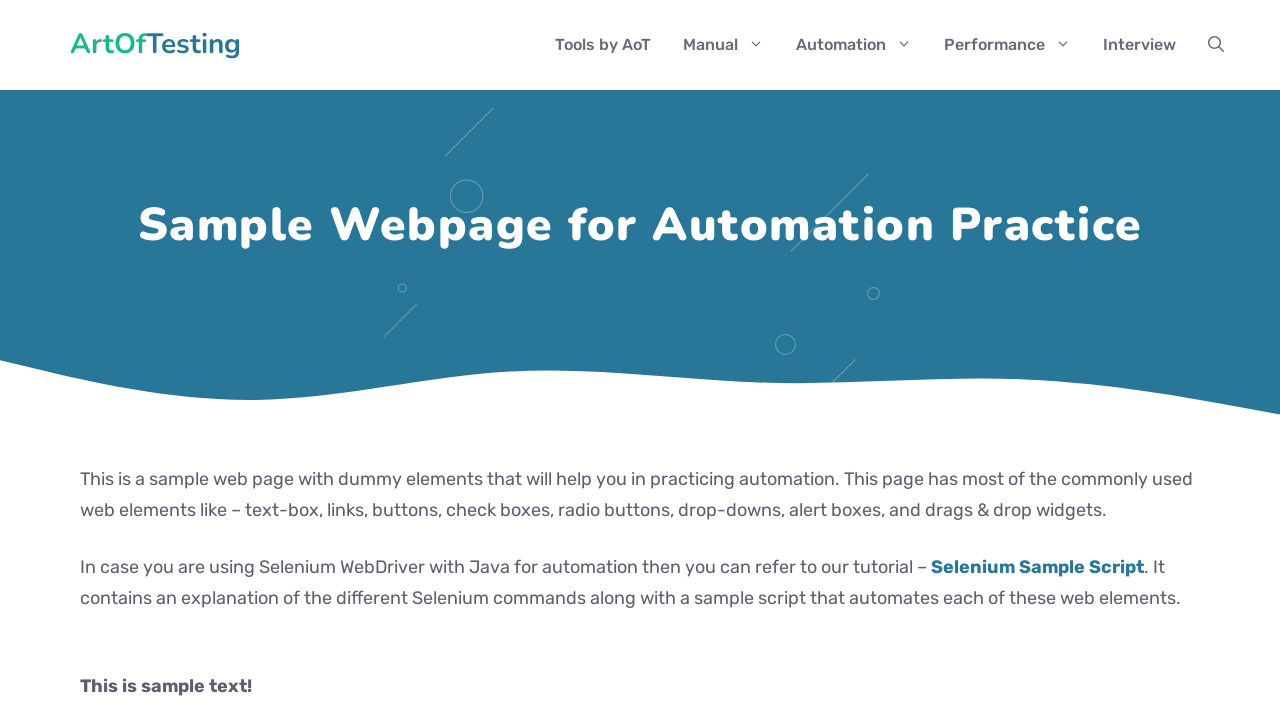

Filled first name textbox with '123' on #fname
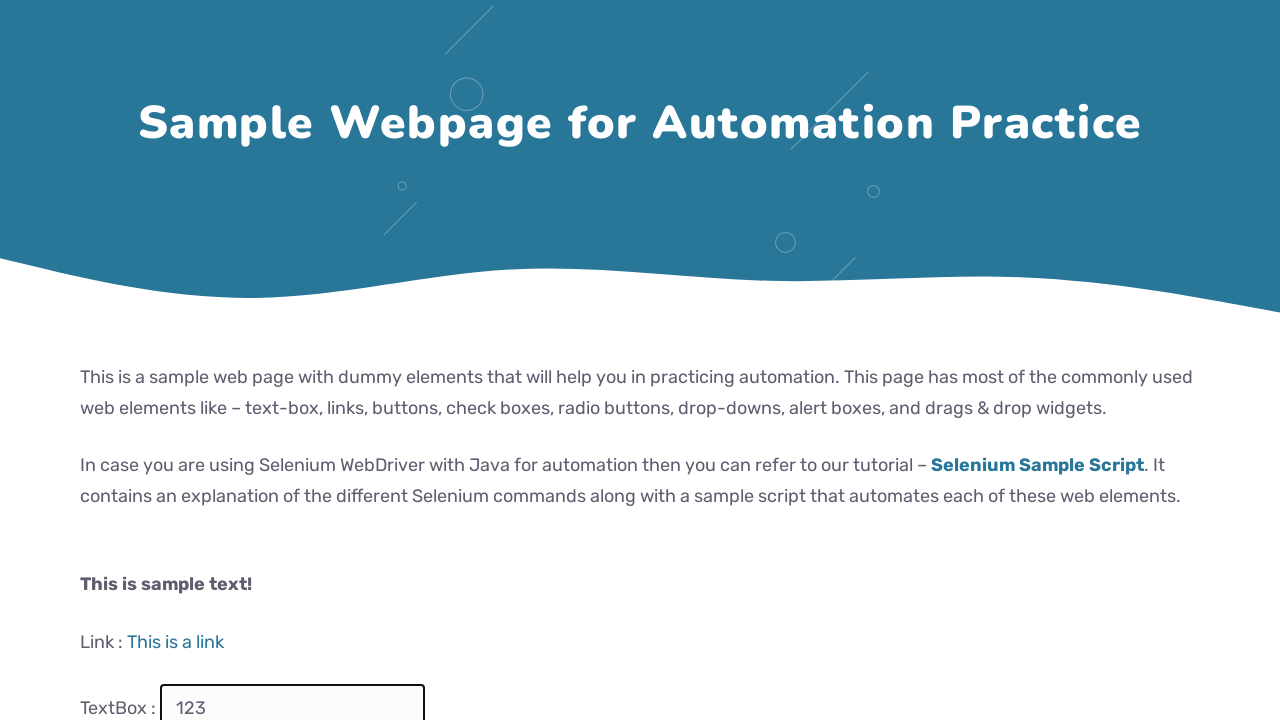

Retrieved input value from first name textbox
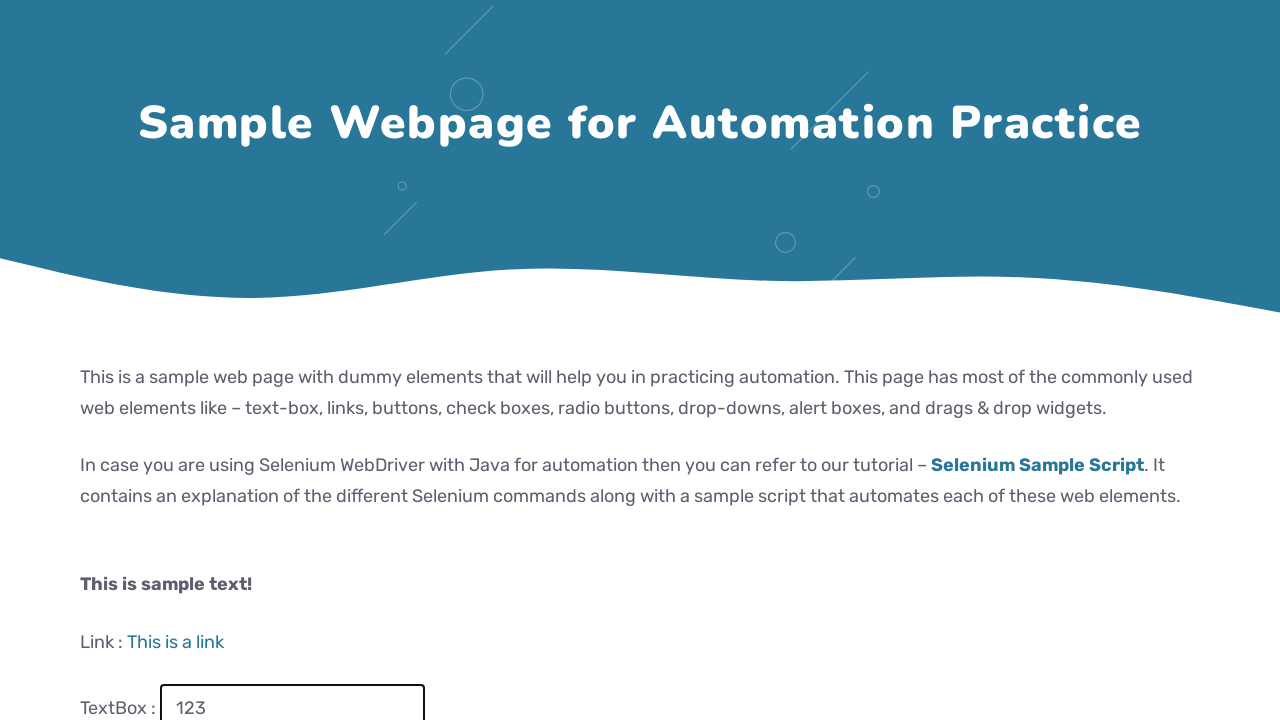

Asserted that input value equals '123'
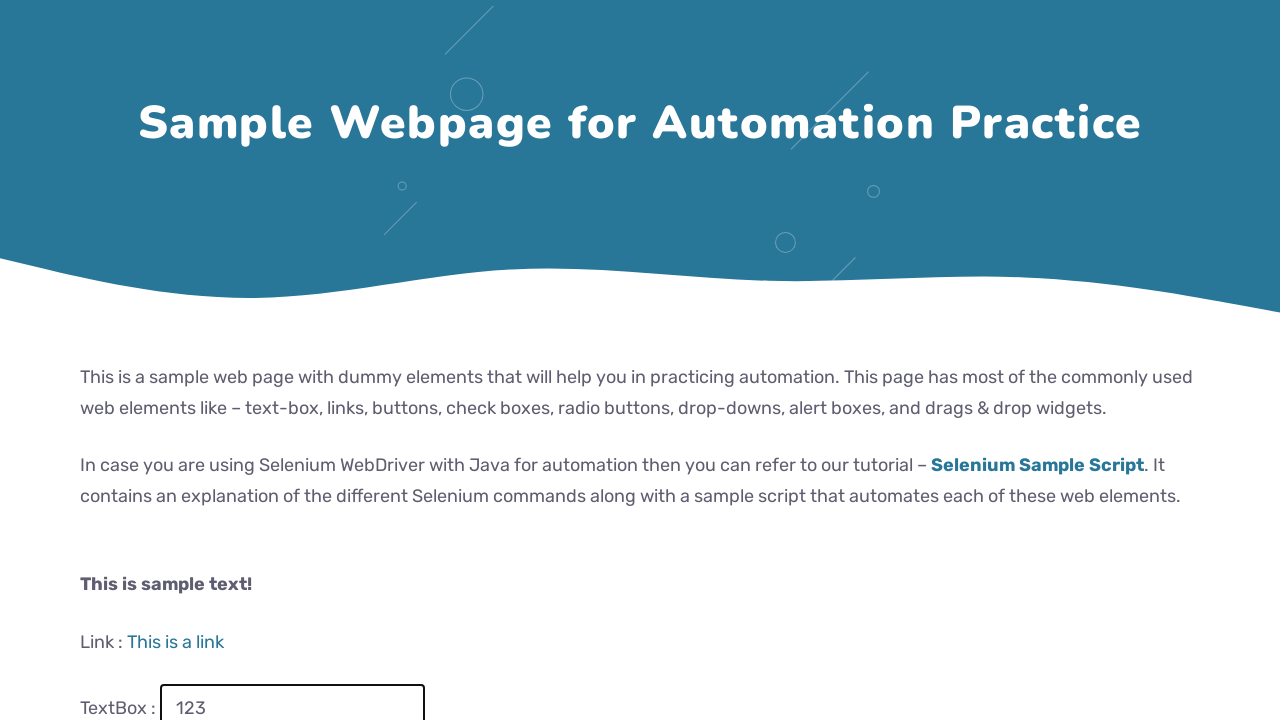

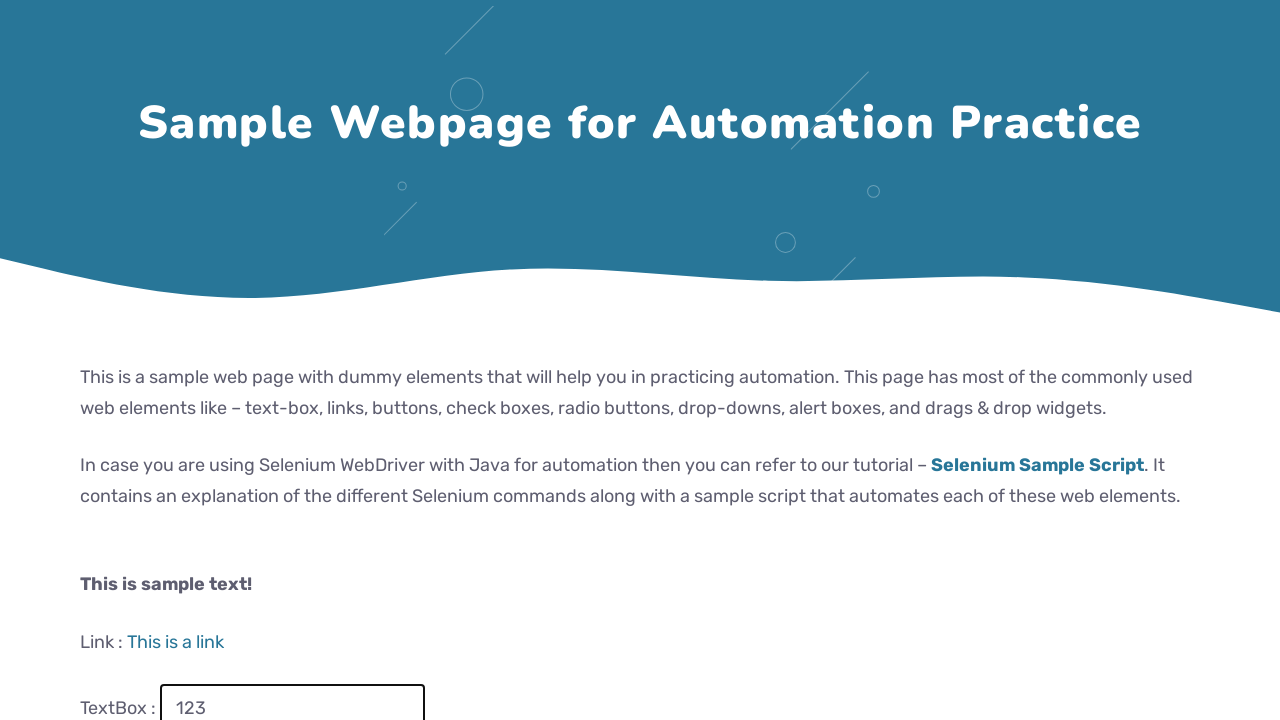